Tests that a todo item is removed when edited to an empty string.

Starting URL: https://demo.playwright.dev/todomvc

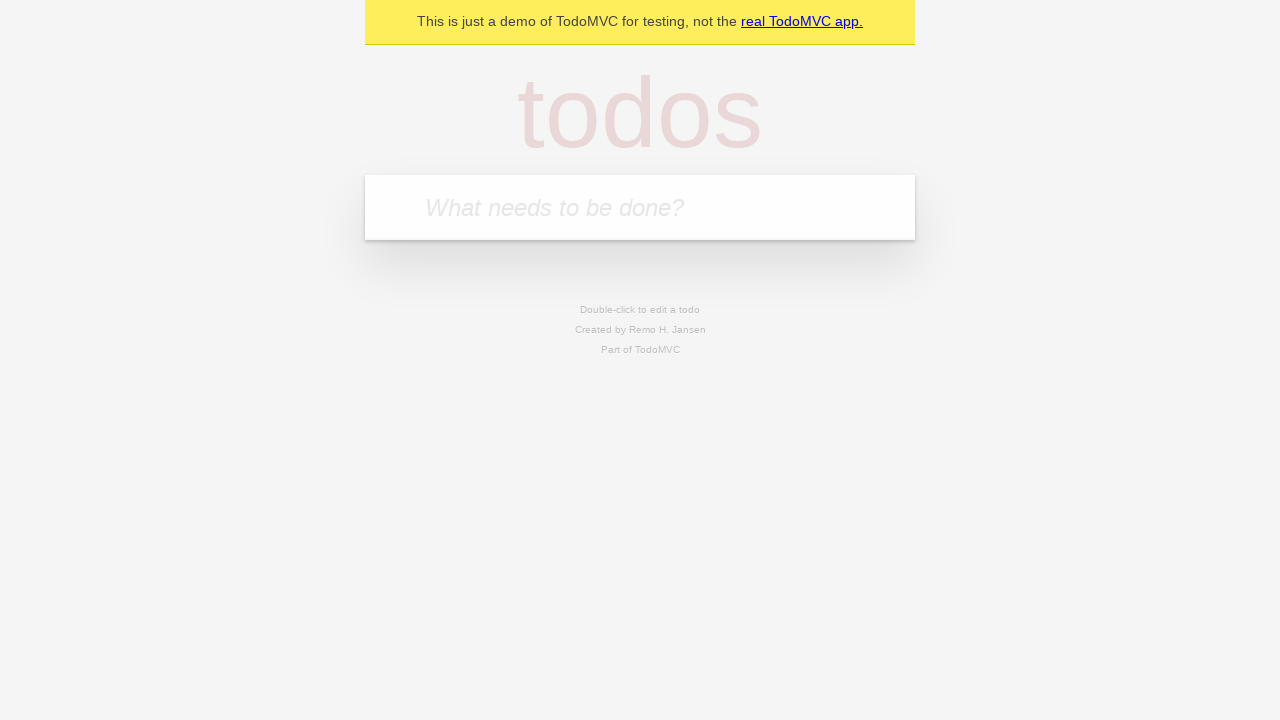

Filled new todo input with 'buy some cheese' on internal:attr=[placeholder="What needs to be done?"i]
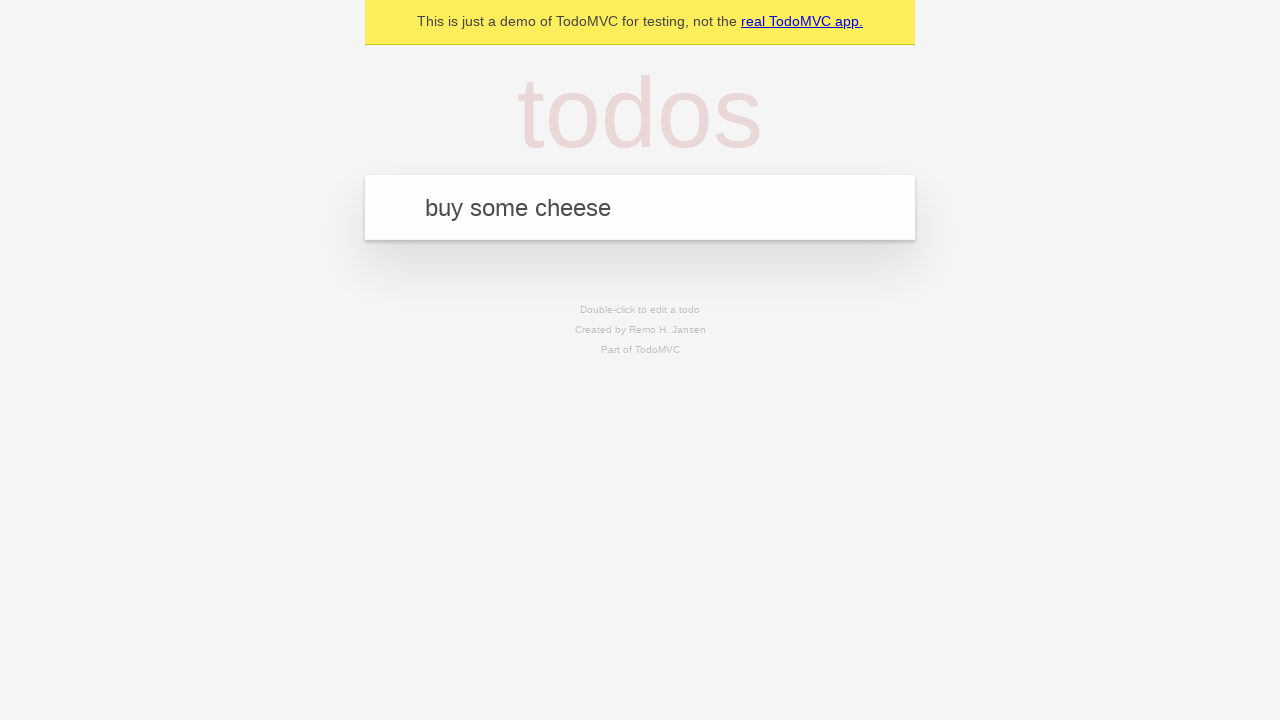

Pressed Enter to create todo 'buy some cheese' on internal:attr=[placeholder="What needs to be done?"i]
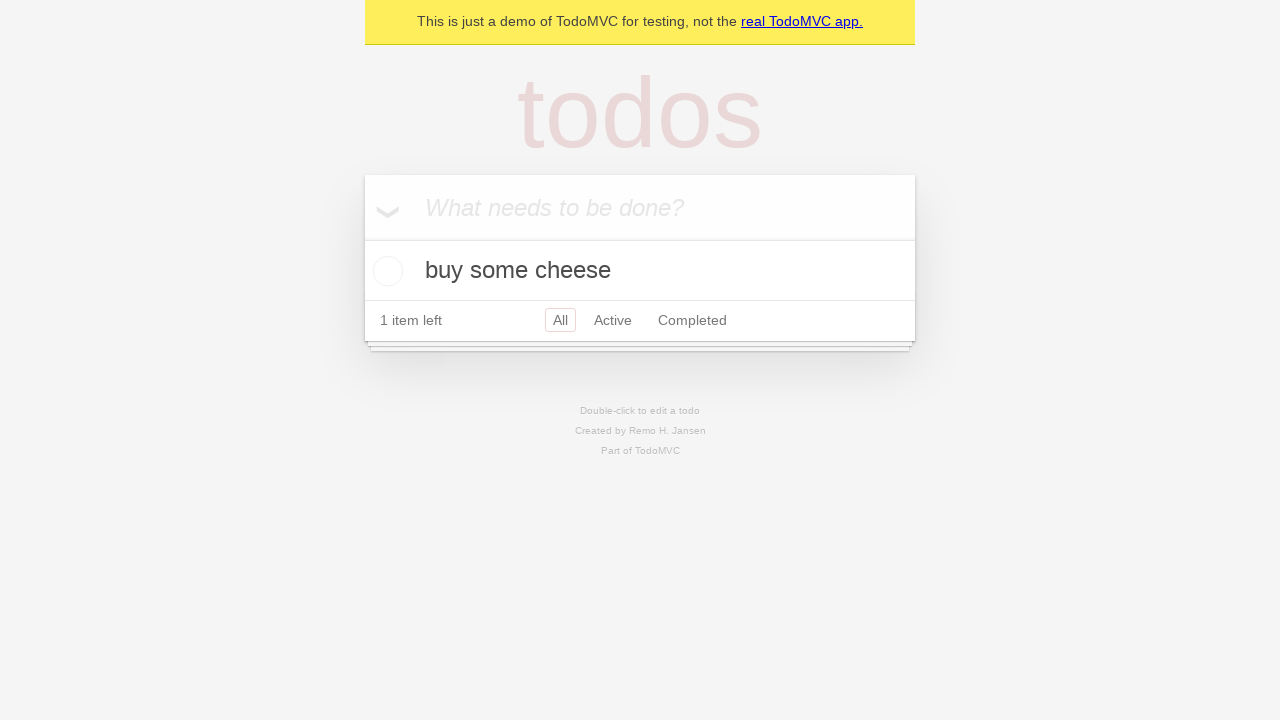

Filled new todo input with 'feed the cat' on internal:attr=[placeholder="What needs to be done?"i]
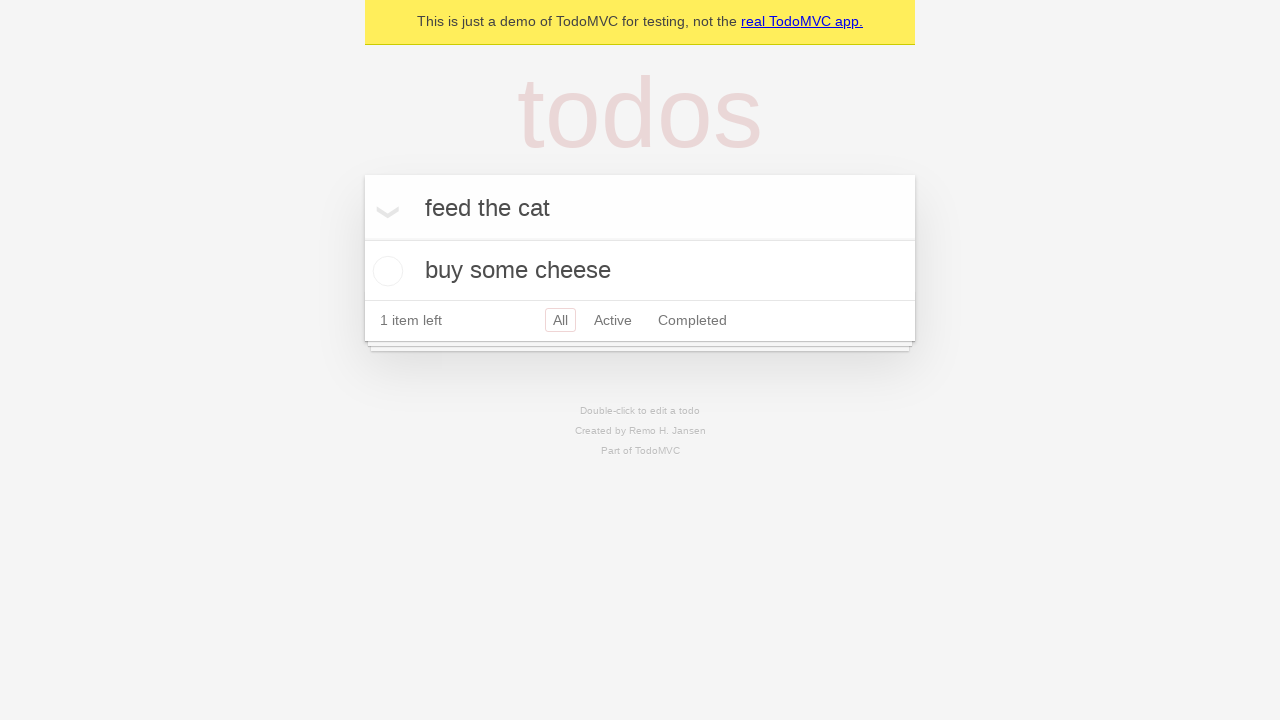

Pressed Enter to create todo 'feed the cat' on internal:attr=[placeholder="What needs to be done?"i]
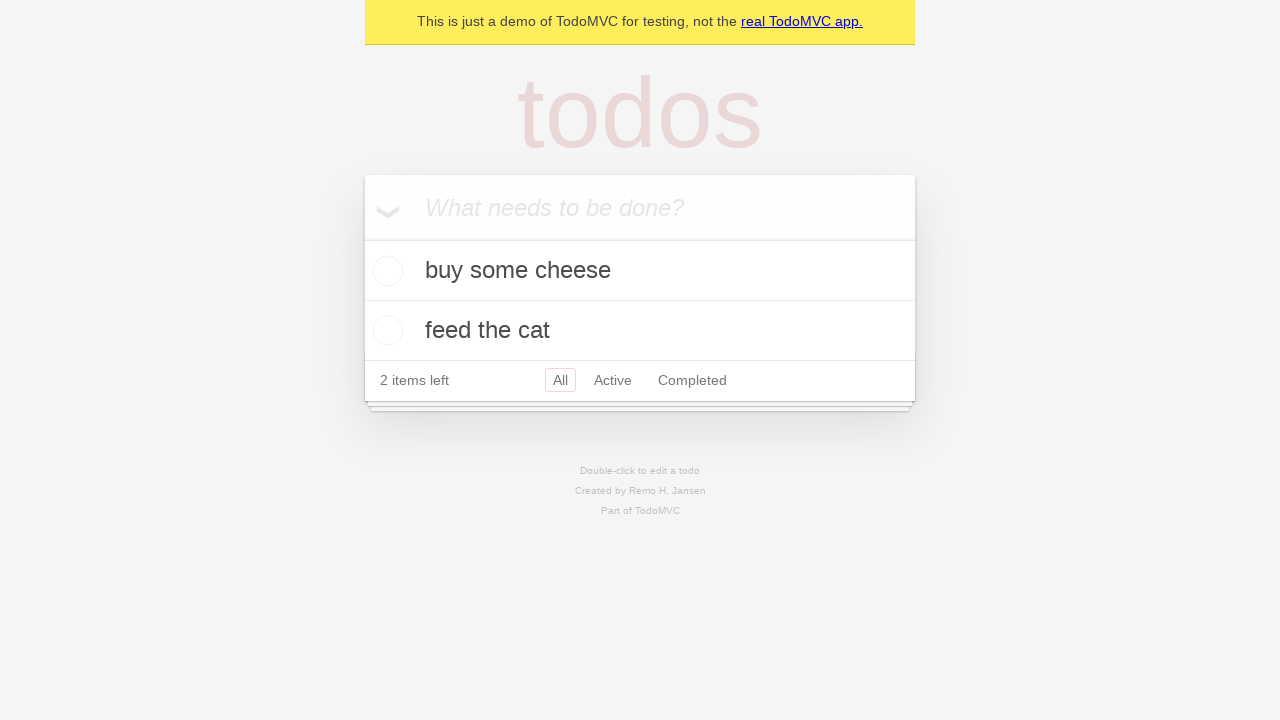

Filled new todo input with 'book a doctors appointment' on internal:attr=[placeholder="What needs to be done?"i]
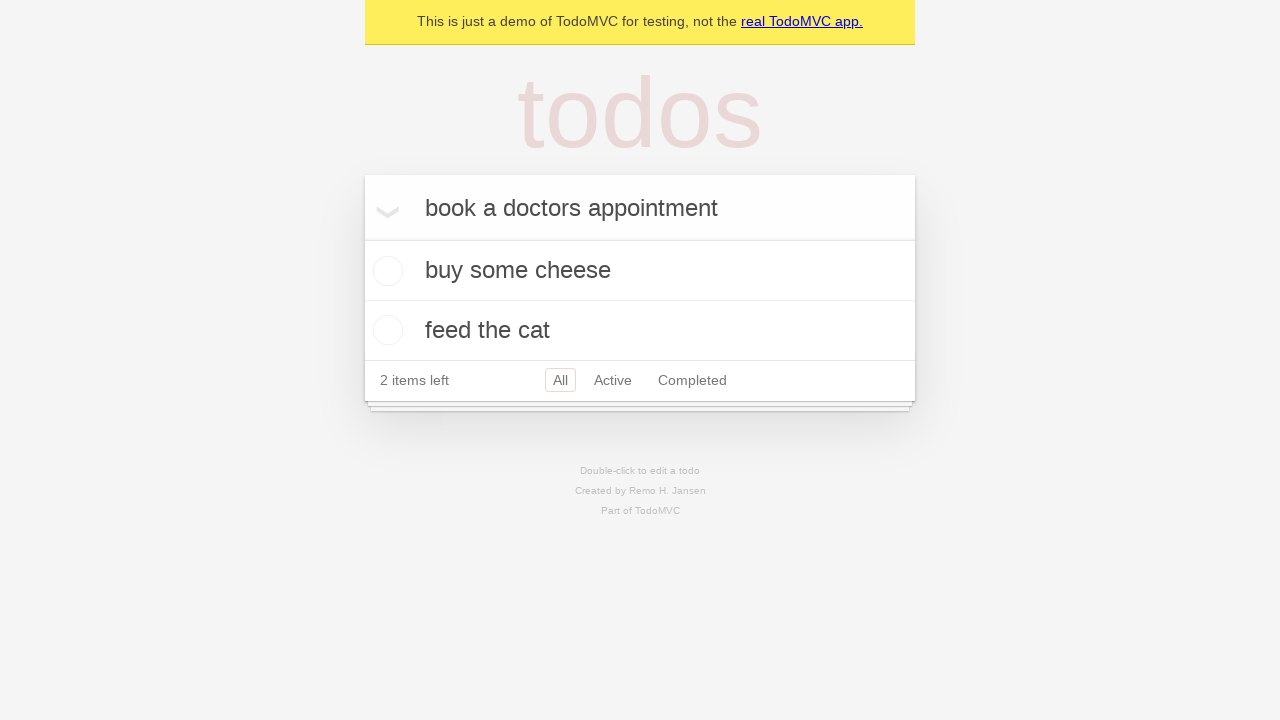

Pressed Enter to create todo 'book a doctors appointment' on internal:attr=[placeholder="What needs to be done?"i]
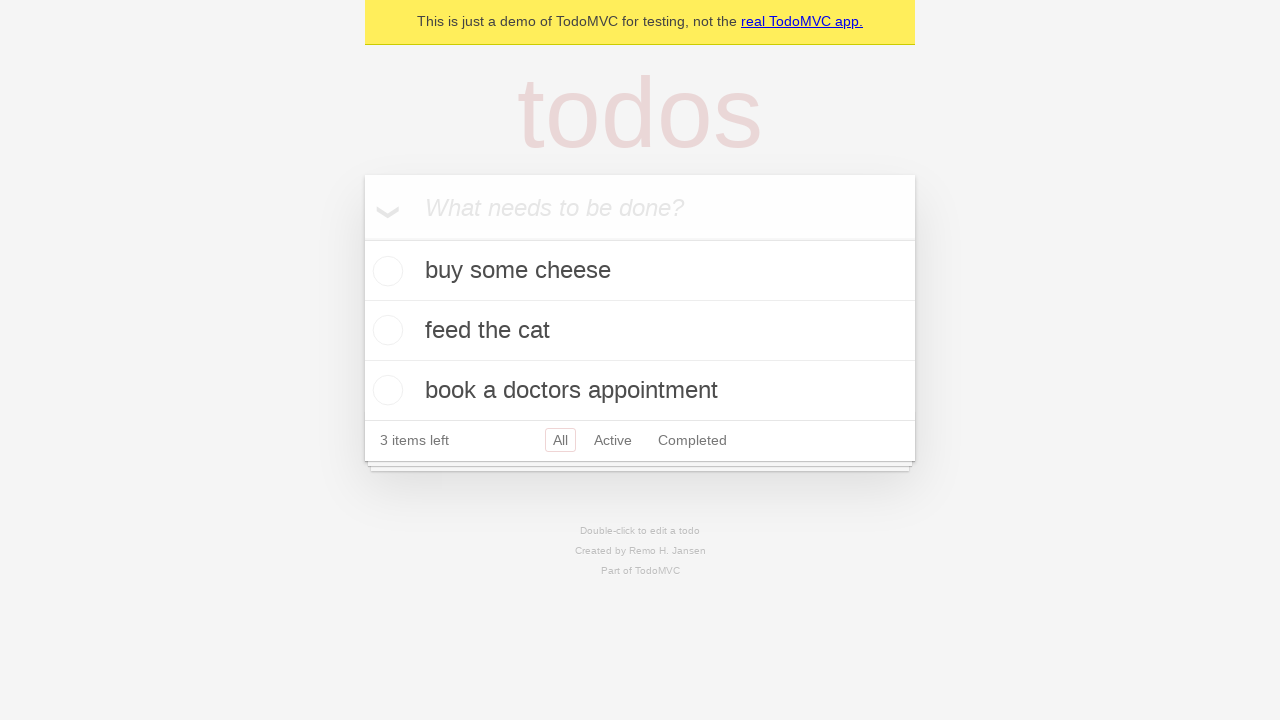

Double-clicked on second todo item to enter edit mode at (640, 331) on internal:testid=[data-testid="todo-item"s] >> nth=1
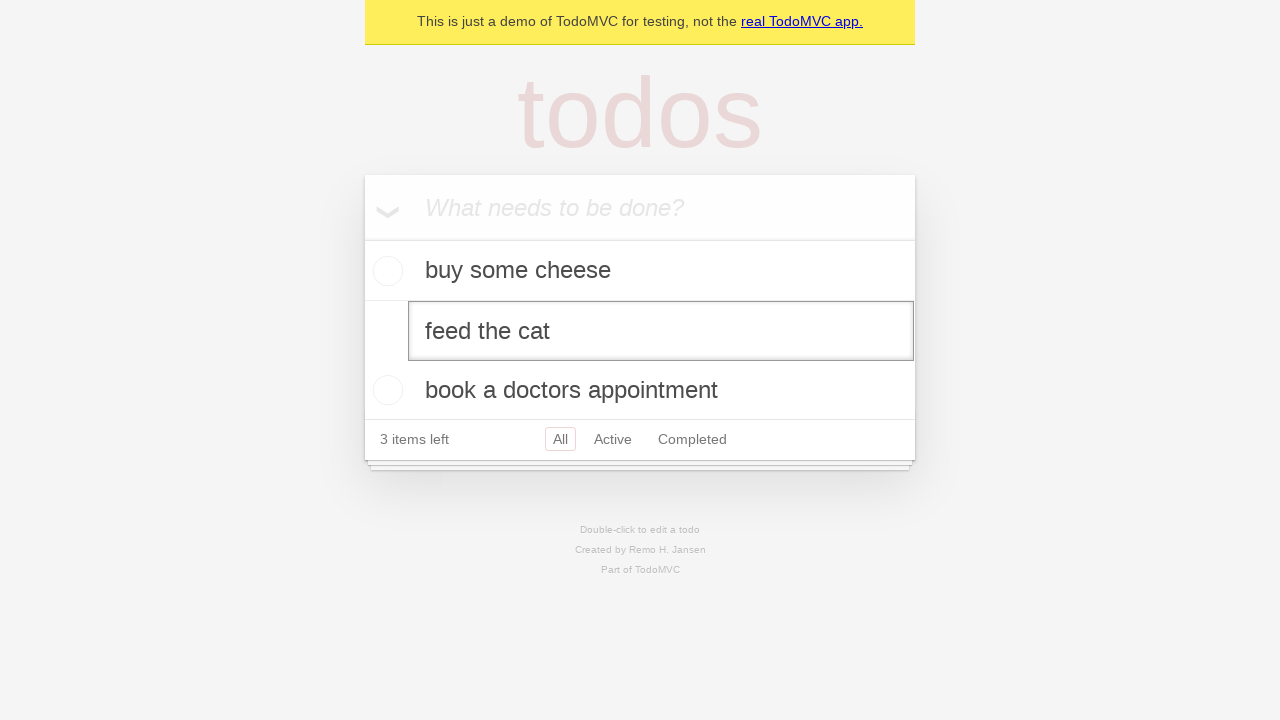

Cleared the edit textbox to empty string on internal:testid=[data-testid="todo-item"s] >> nth=1 >> internal:role=textbox[nam
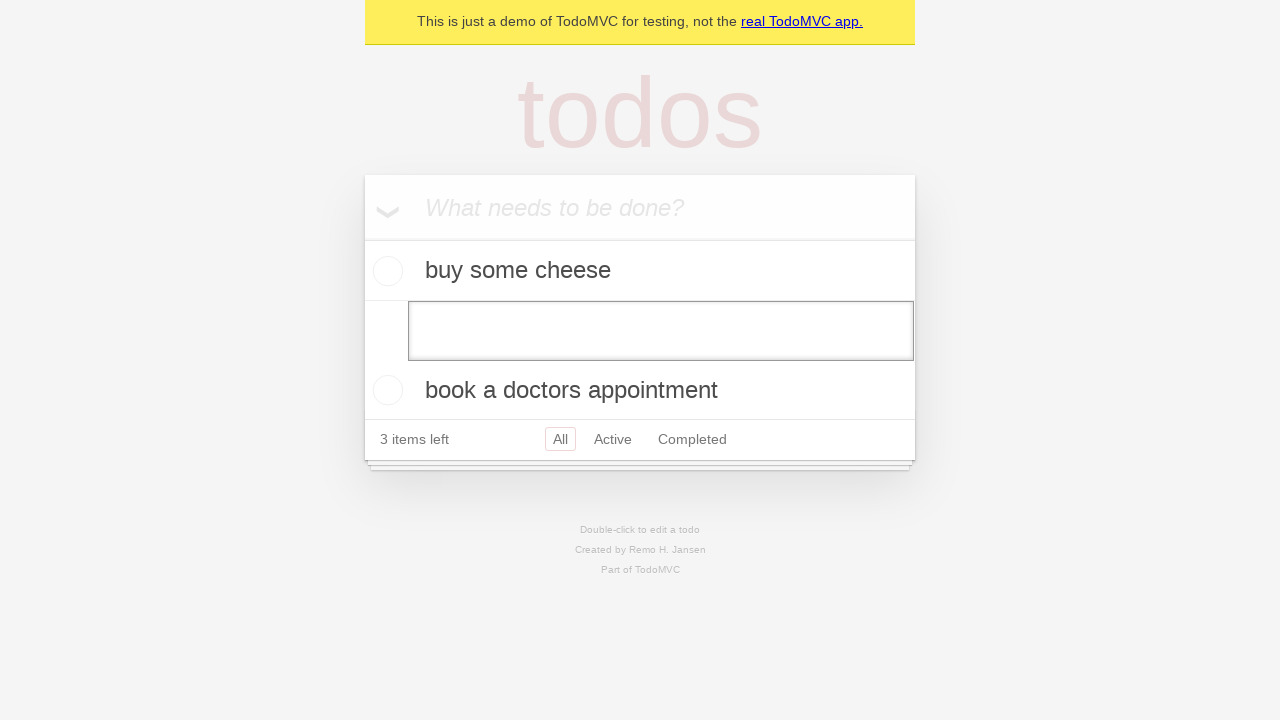

Pressed Enter to confirm empty edit, removing the todo item on internal:testid=[data-testid="todo-item"s] >> nth=1 >> internal:role=textbox[nam
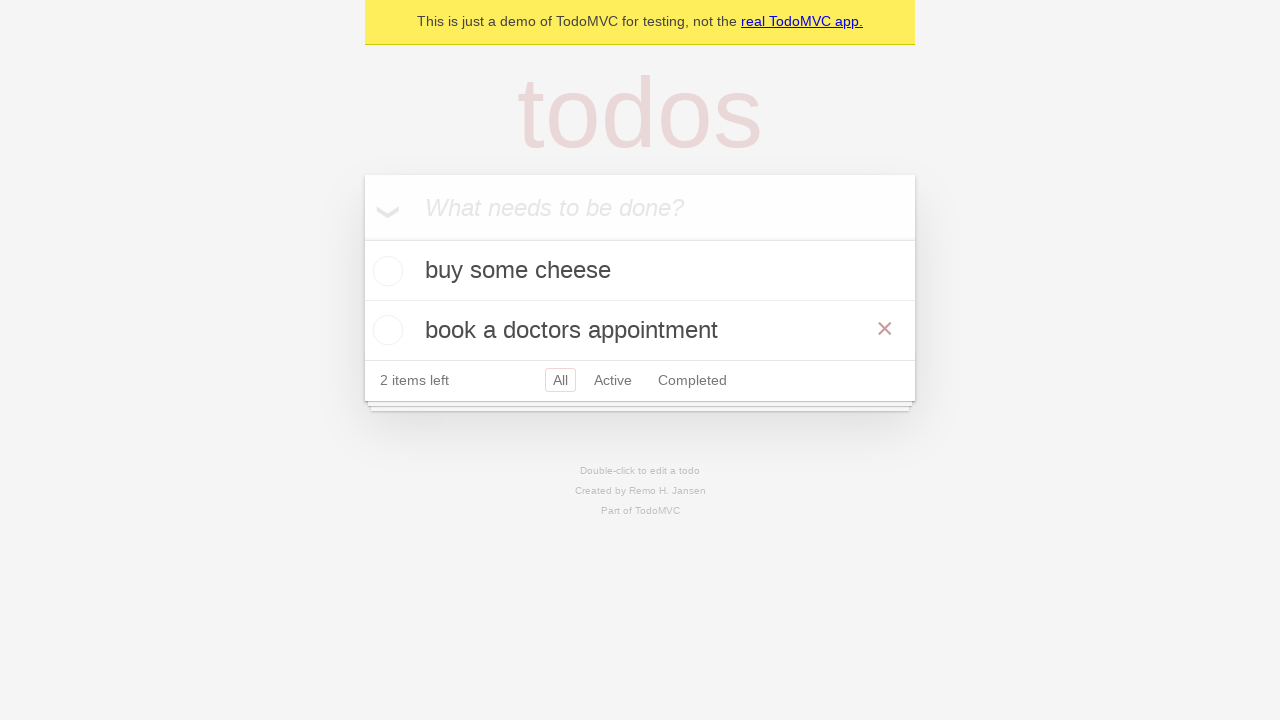

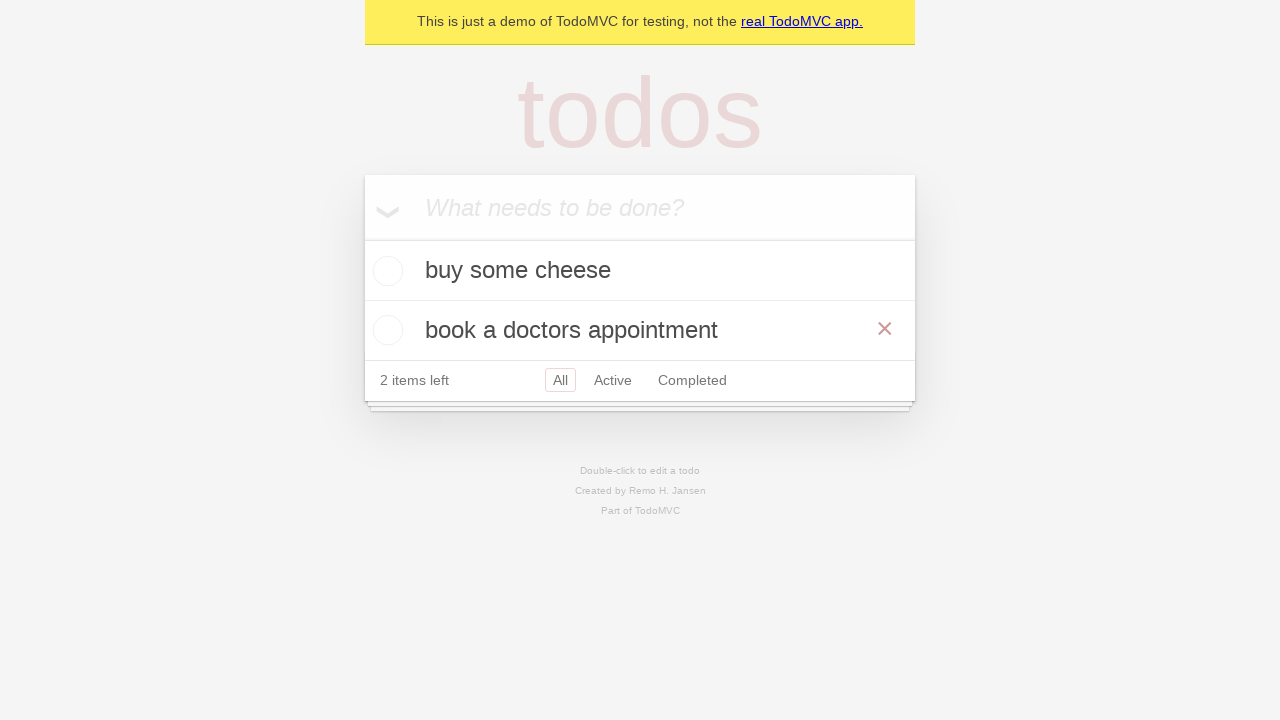